Tests the search functionality on python.org by entering "pycon" as a search query and submitting the form

Starting URL: http://www.python.org

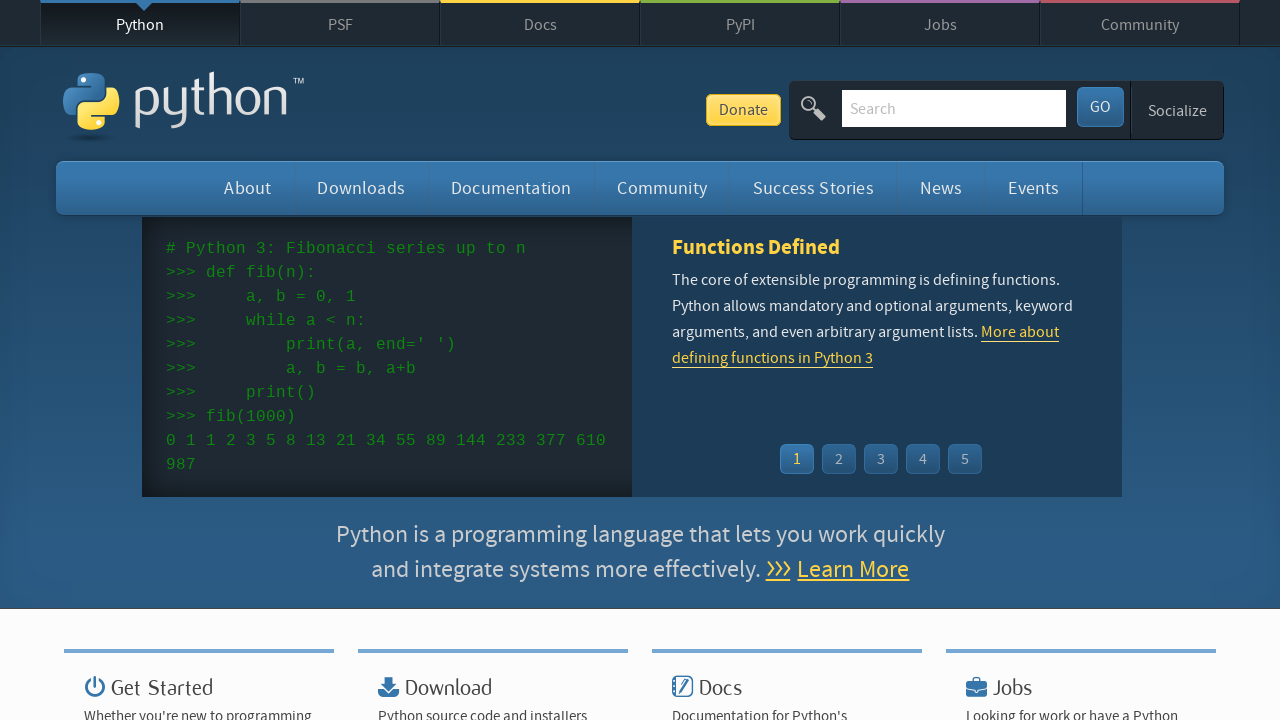

Filled search box with 'pycon' on input[name='q']
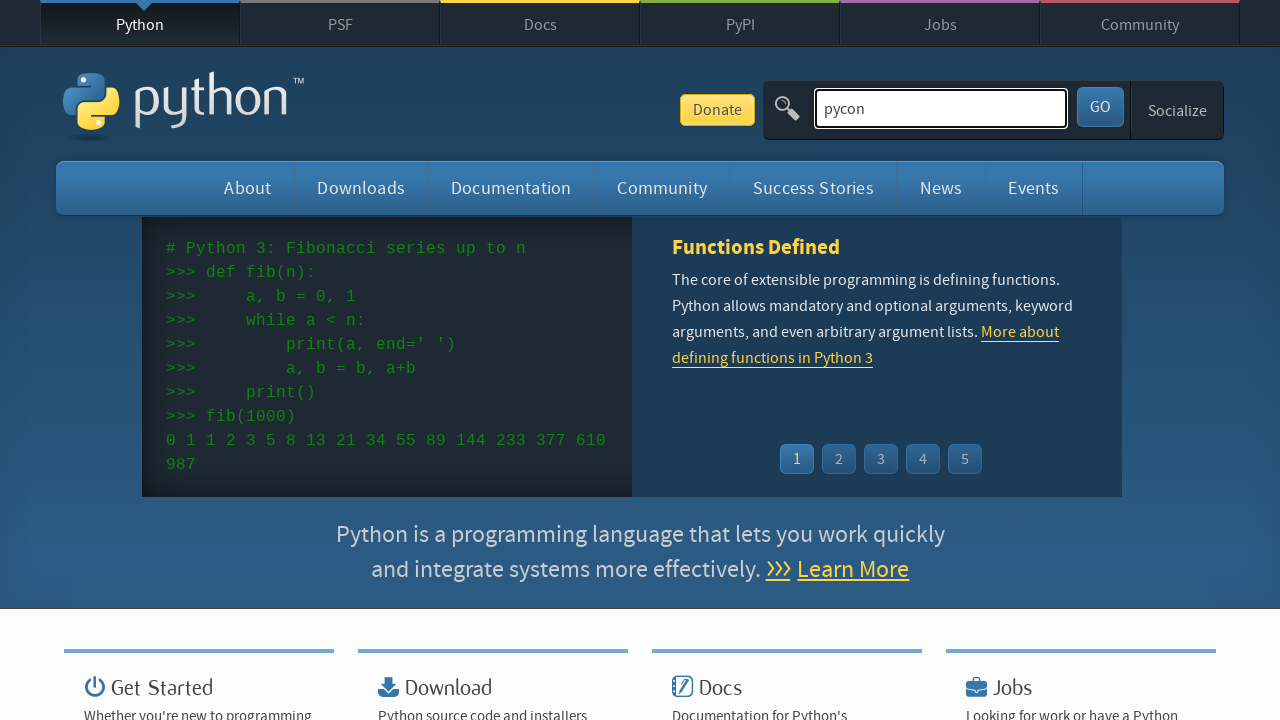

Pressed Enter to submit search form on input[name='q']
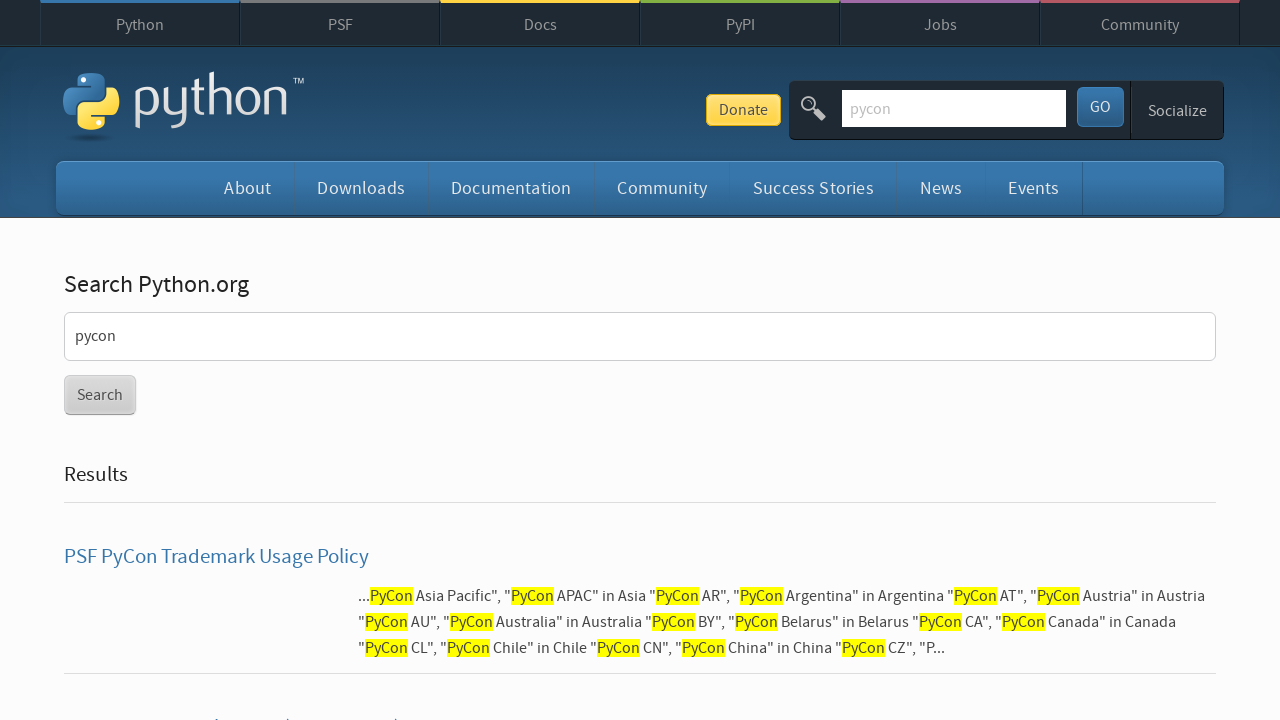

Waited for search results page to load (networkidle)
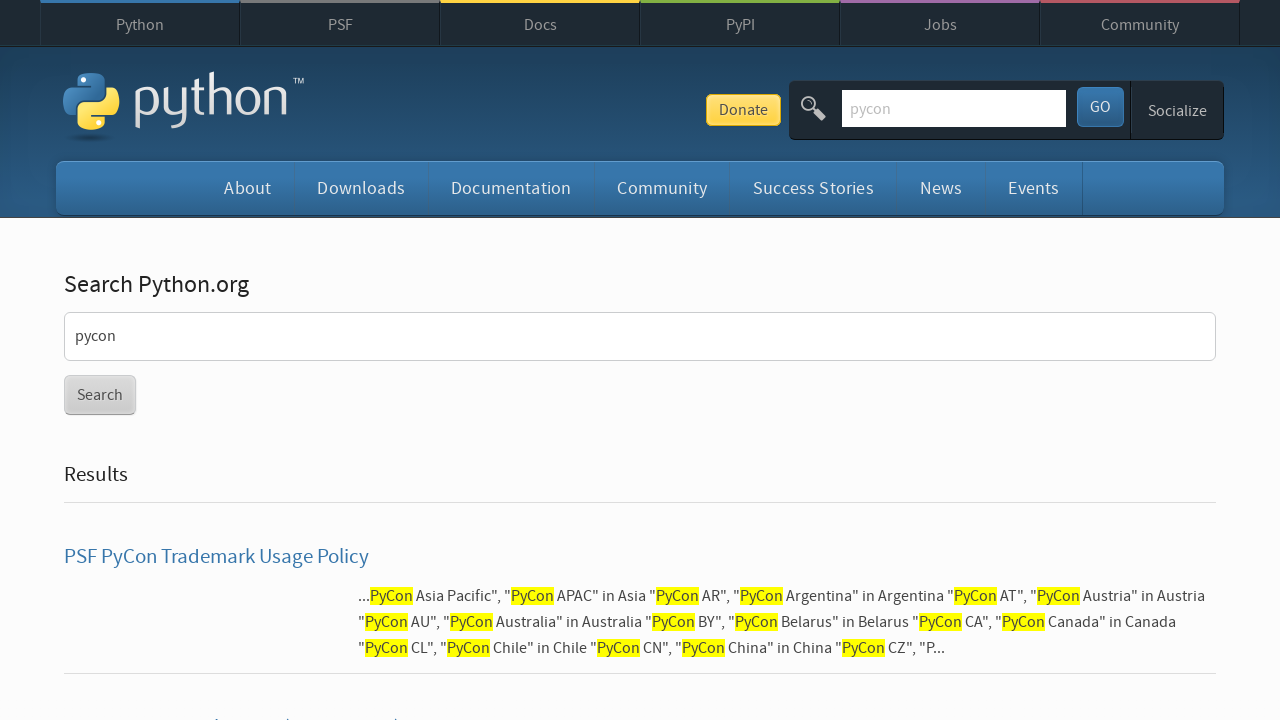

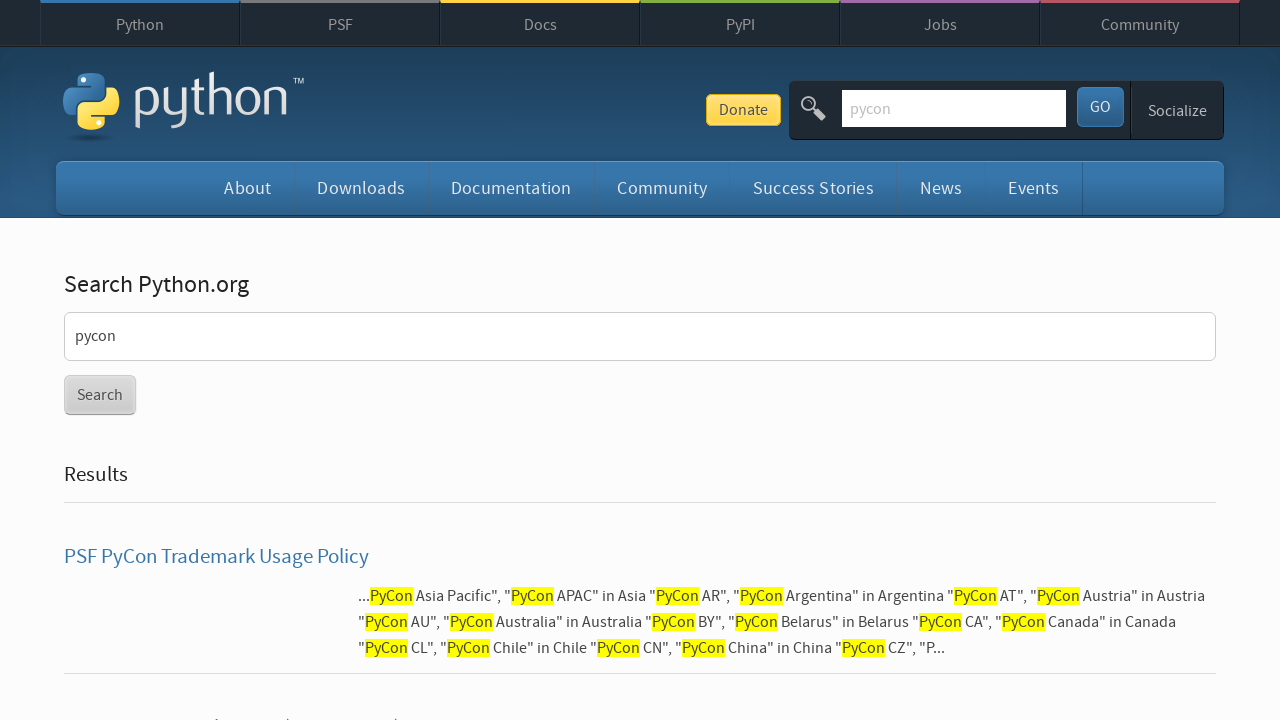